Tests Swiggy location input by entering a delivery location

Starting URL: https://www.swiggy.com/

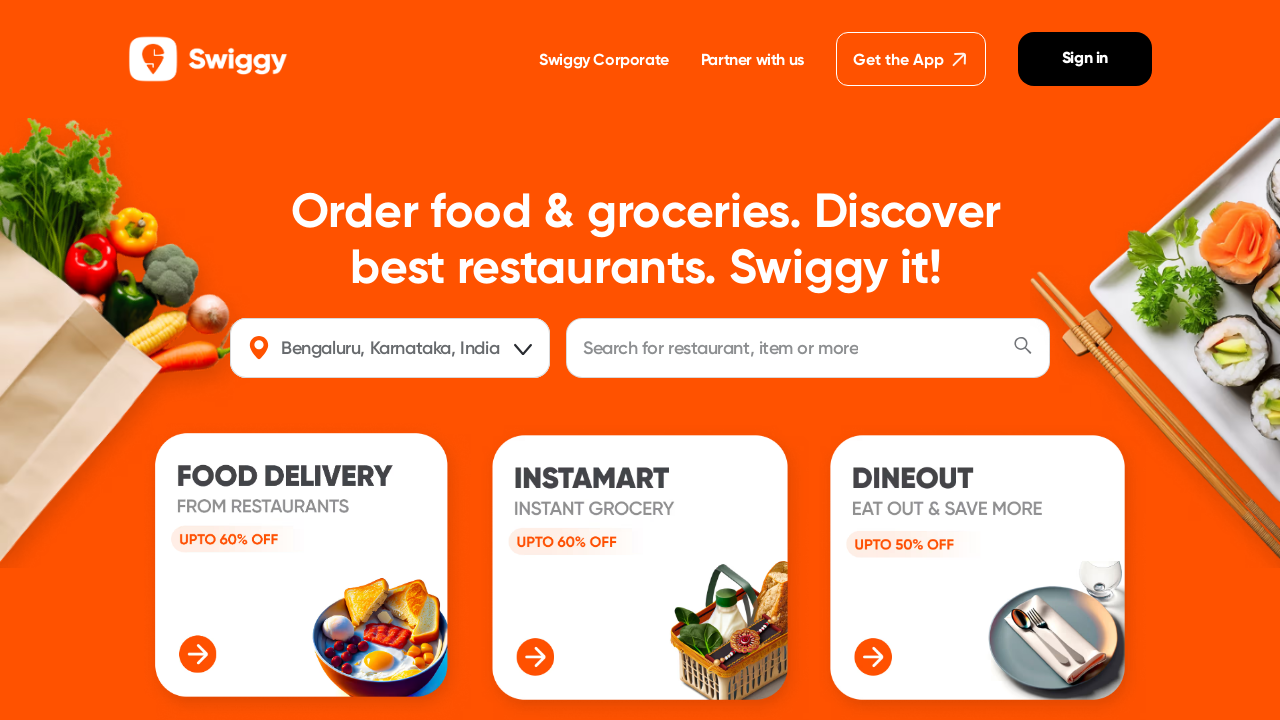

Entered delivery location 'singaperumalkoil' in location field on #location
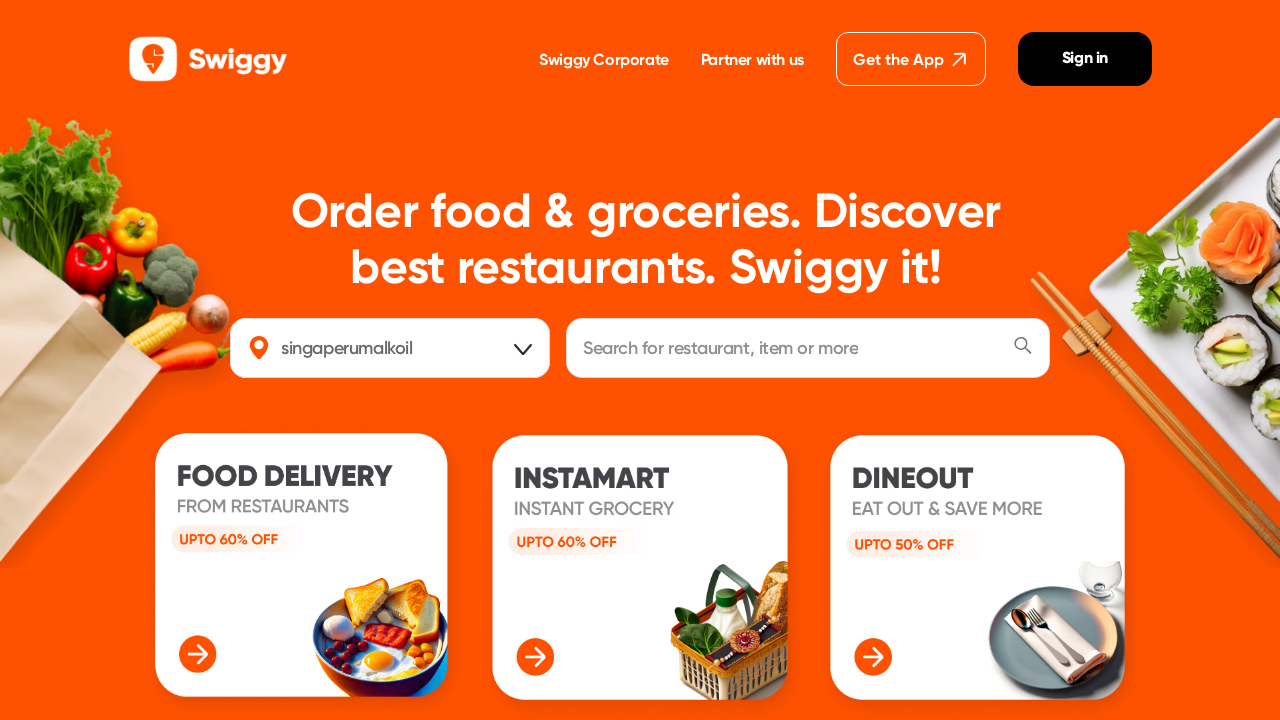

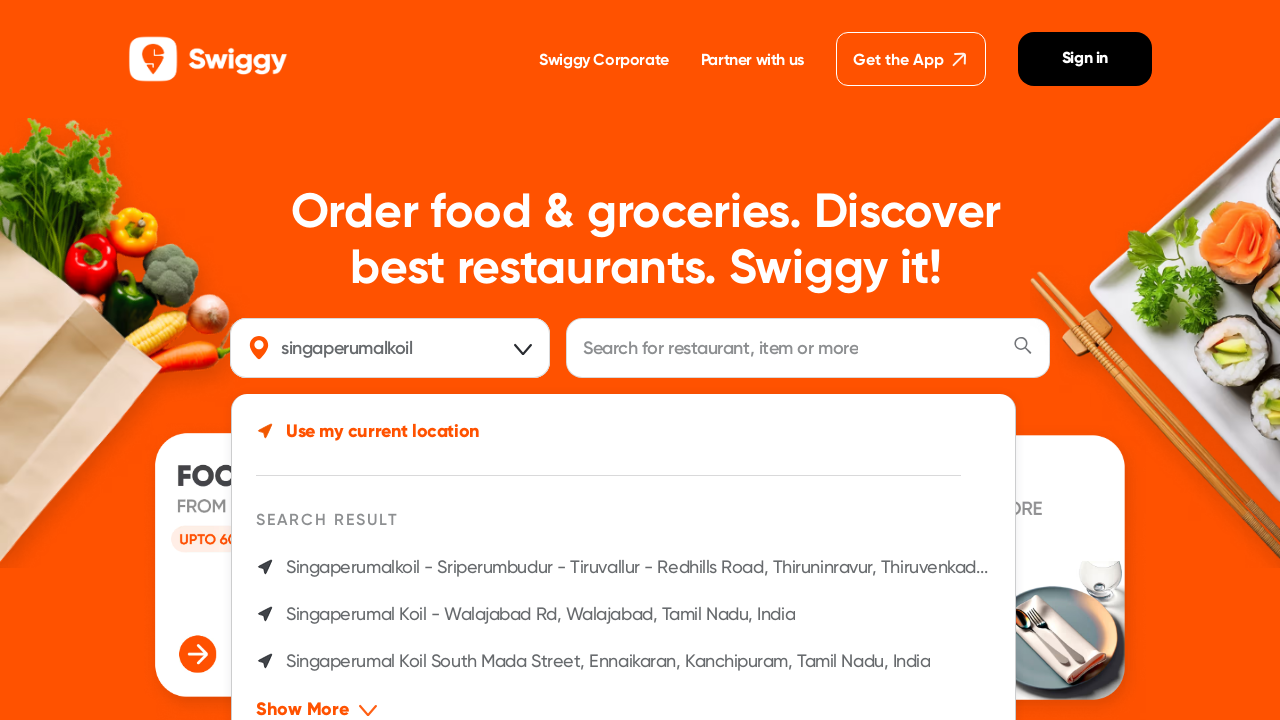